Tests page link counting and navigation by counting total links, footer links, first column links, and then opening each link in the first footer column in new tabs to verify they work

Starting URL: https://rahulshettyacademy.com/AutomationPractice/

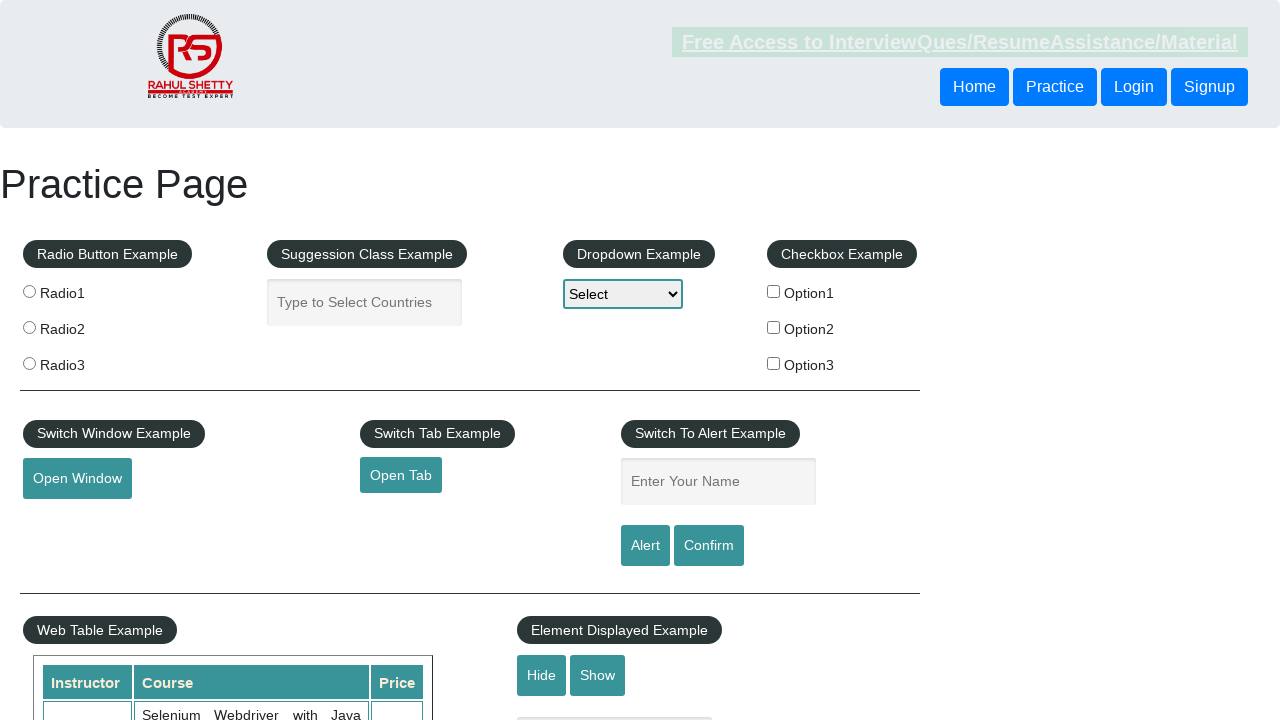

Counted total links on page: 27
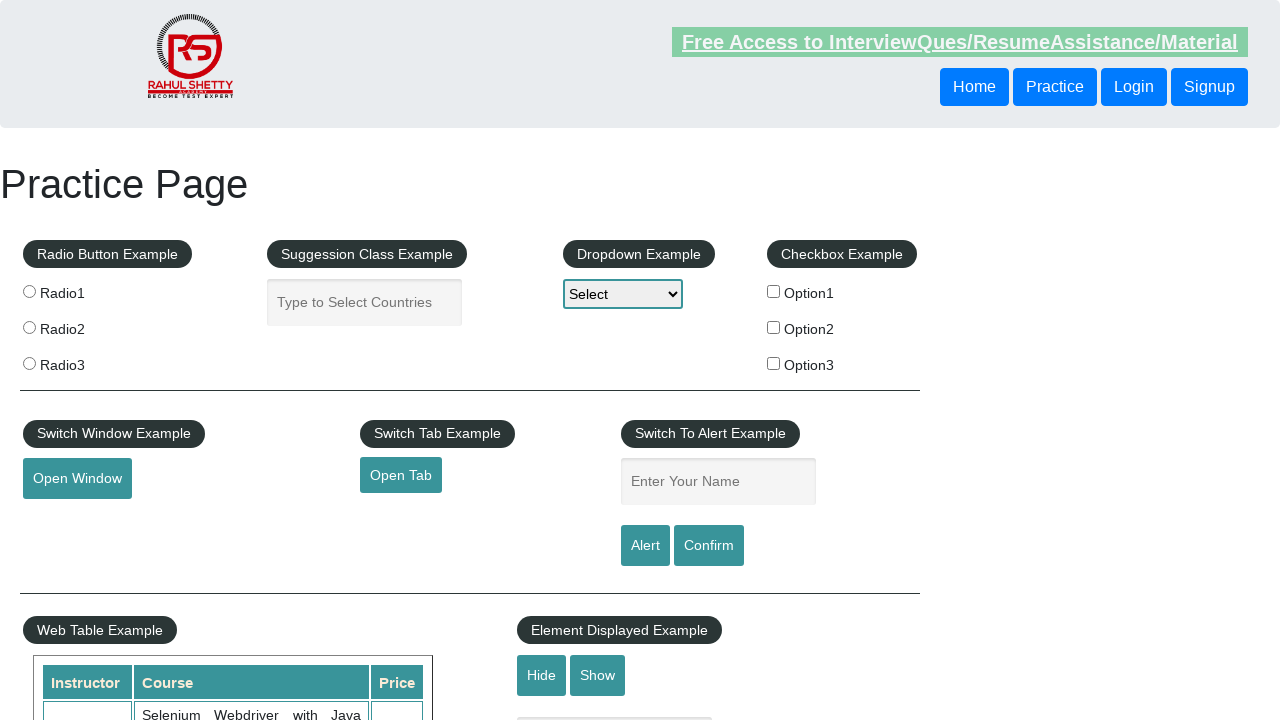

Counted links in footer section: 20
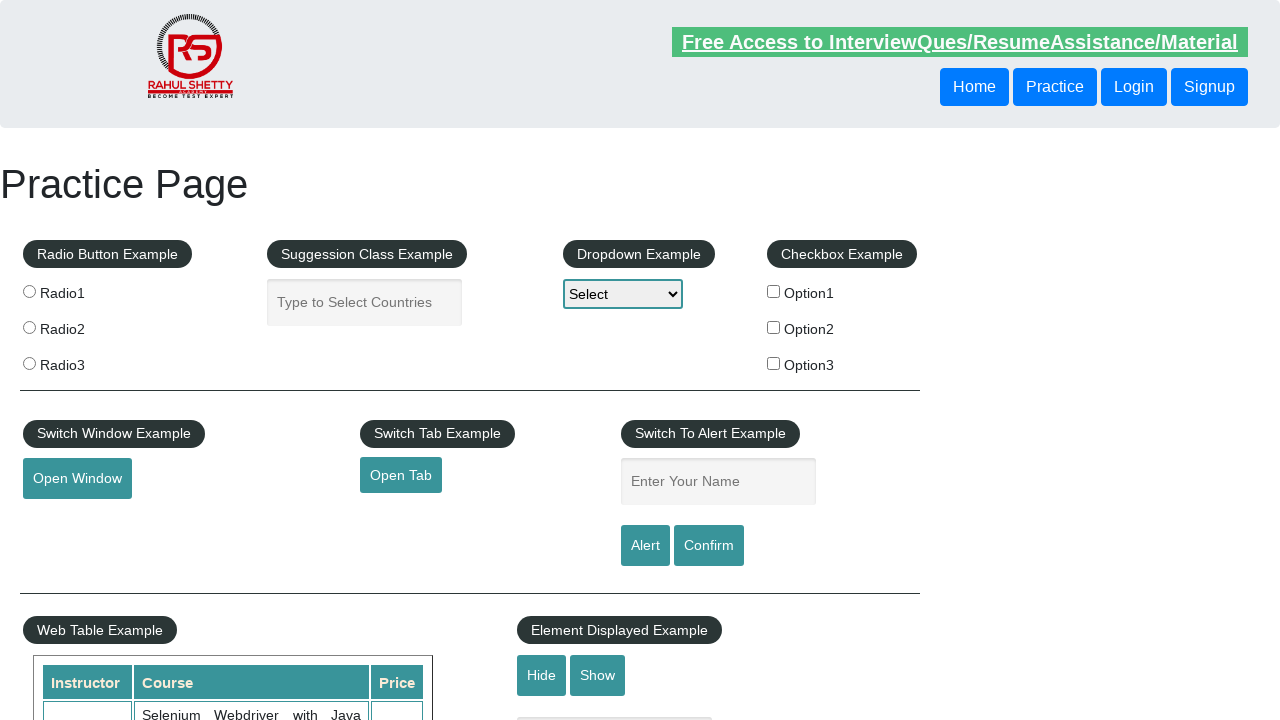

Counted links in first footer column: 5
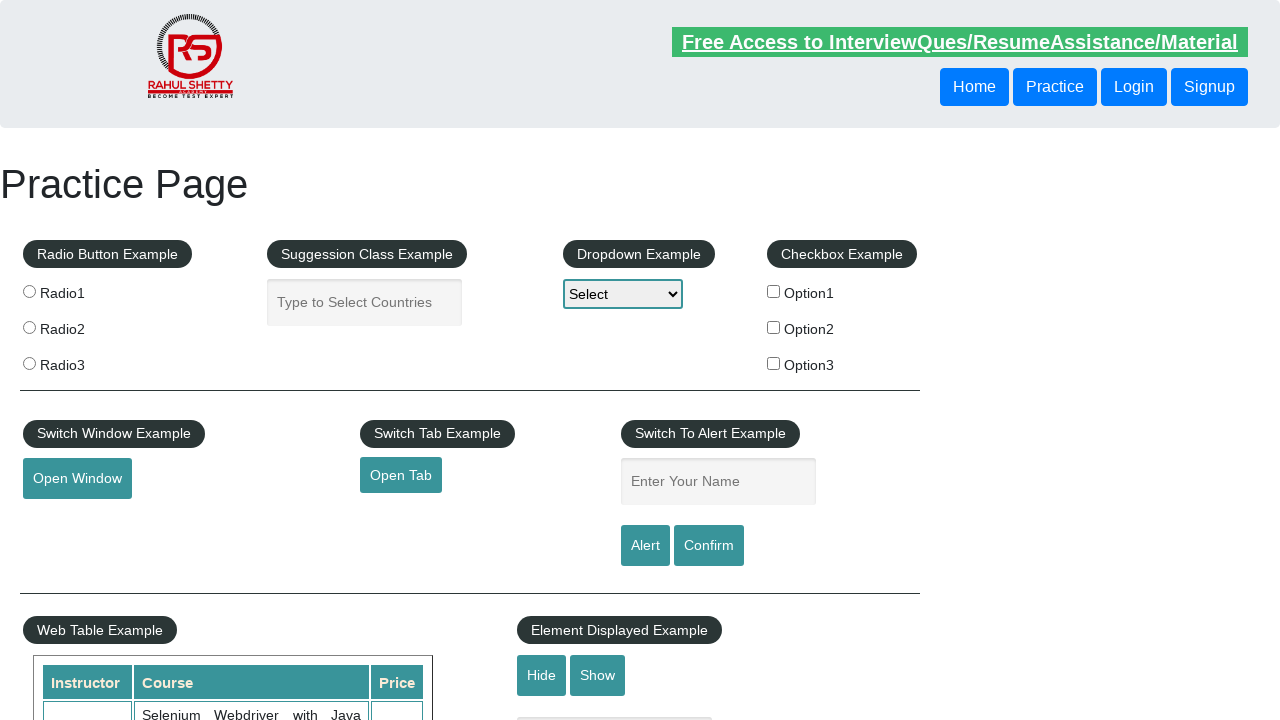

Opened link 1 from first footer column in new tab using Ctrl+Click at (68, 520) on #gf-BIG >> xpath=//table/tbody/tr/td[1]/ul >> a >> nth=1
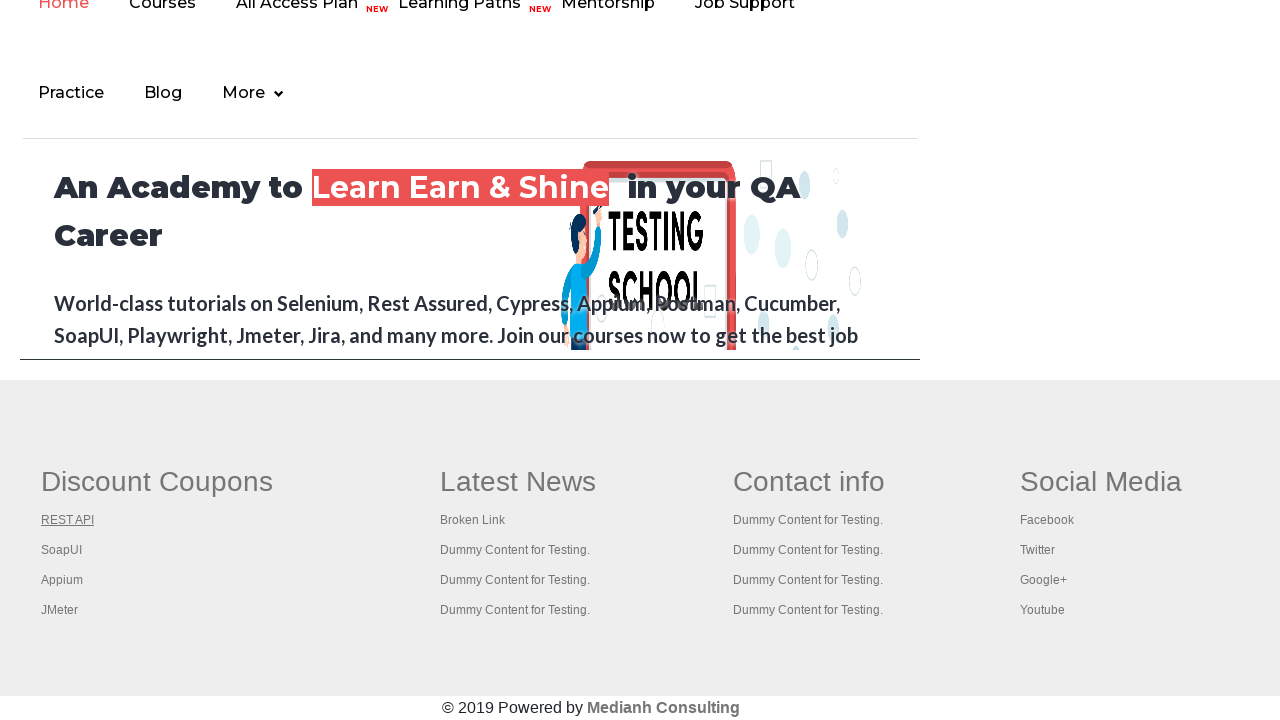

Opened link 2 from first footer column in new tab using Ctrl+Click at (62, 550) on #gf-BIG >> xpath=//table/tbody/tr/td[1]/ul >> a >> nth=2
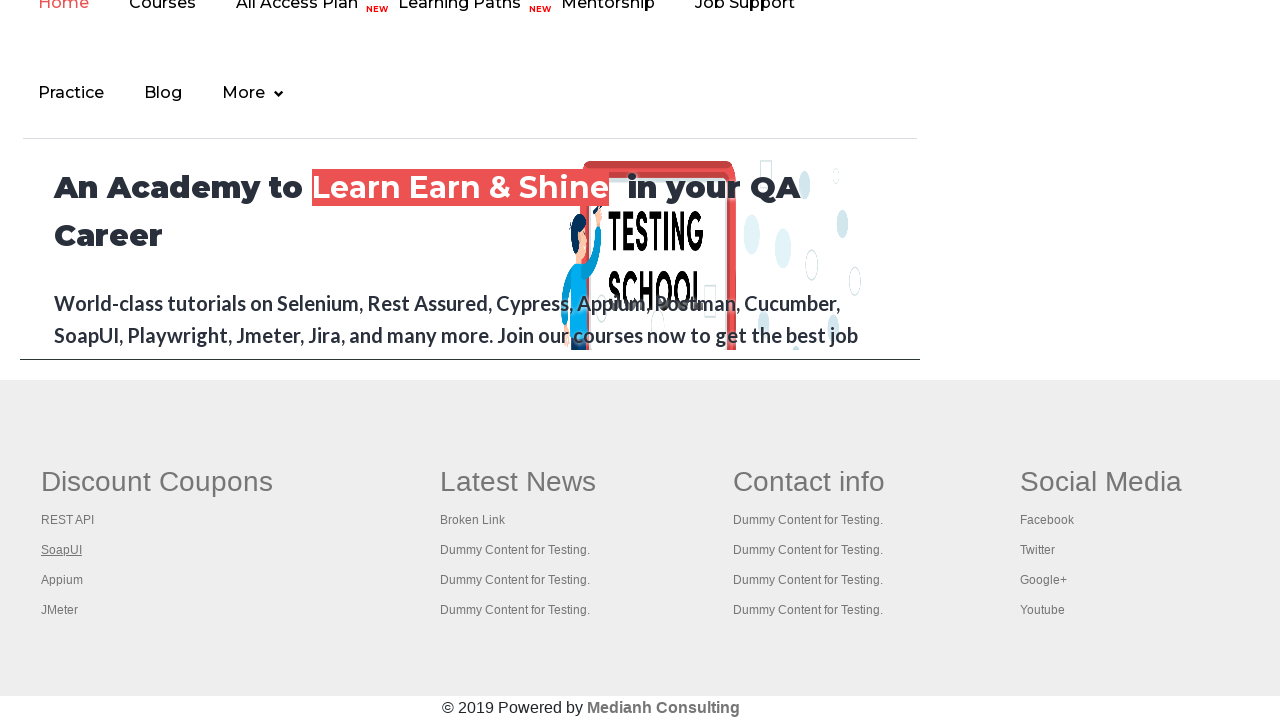

Opened link 3 from first footer column in new tab using Ctrl+Click at (62, 580) on #gf-BIG >> xpath=//table/tbody/tr/td[1]/ul >> a >> nth=3
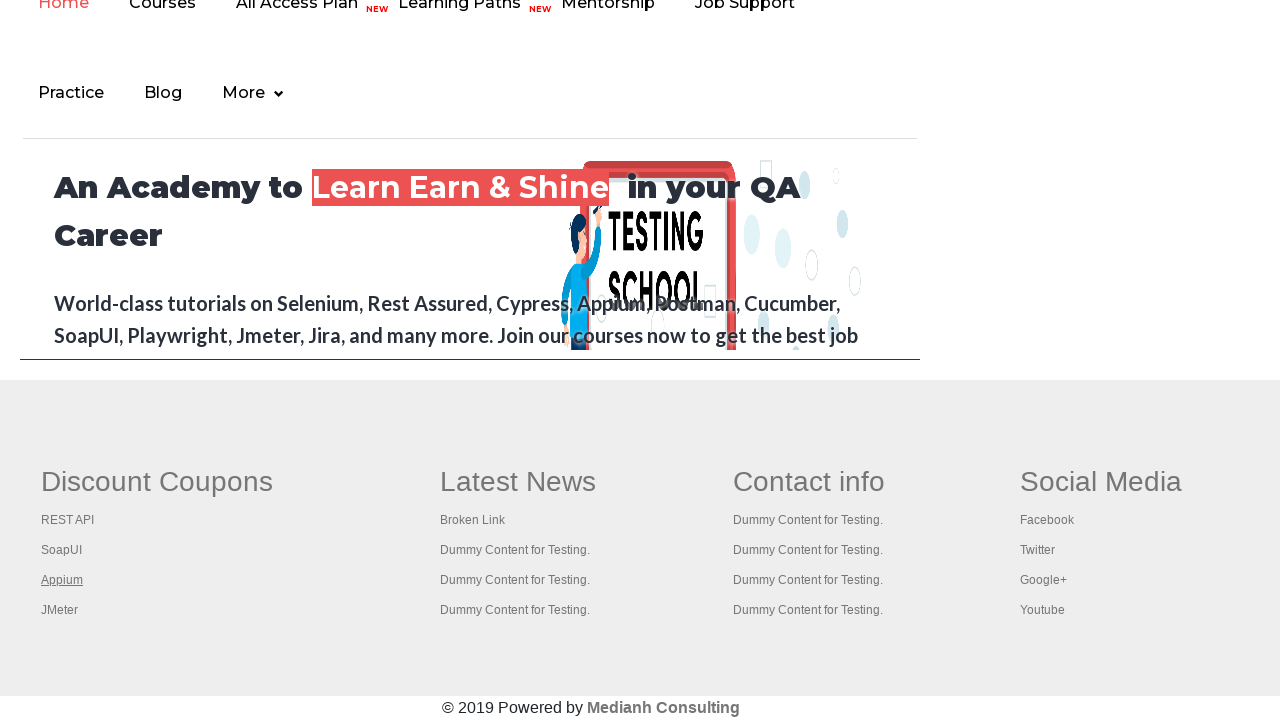

Opened link 4 from first footer column in new tab using Ctrl+Click at (60, 610) on #gf-BIG >> xpath=//table/tbody/tr/td[1]/ul >> a >> nth=4
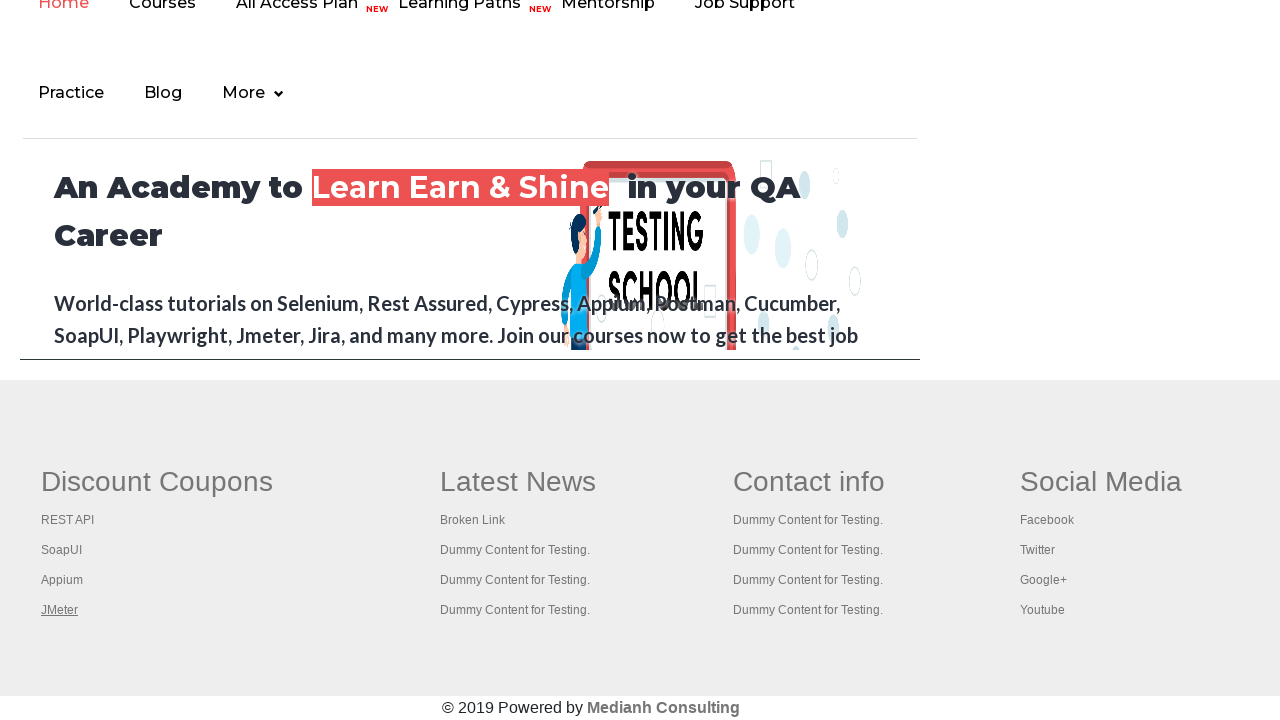

Waited 5 seconds for all new tabs to load
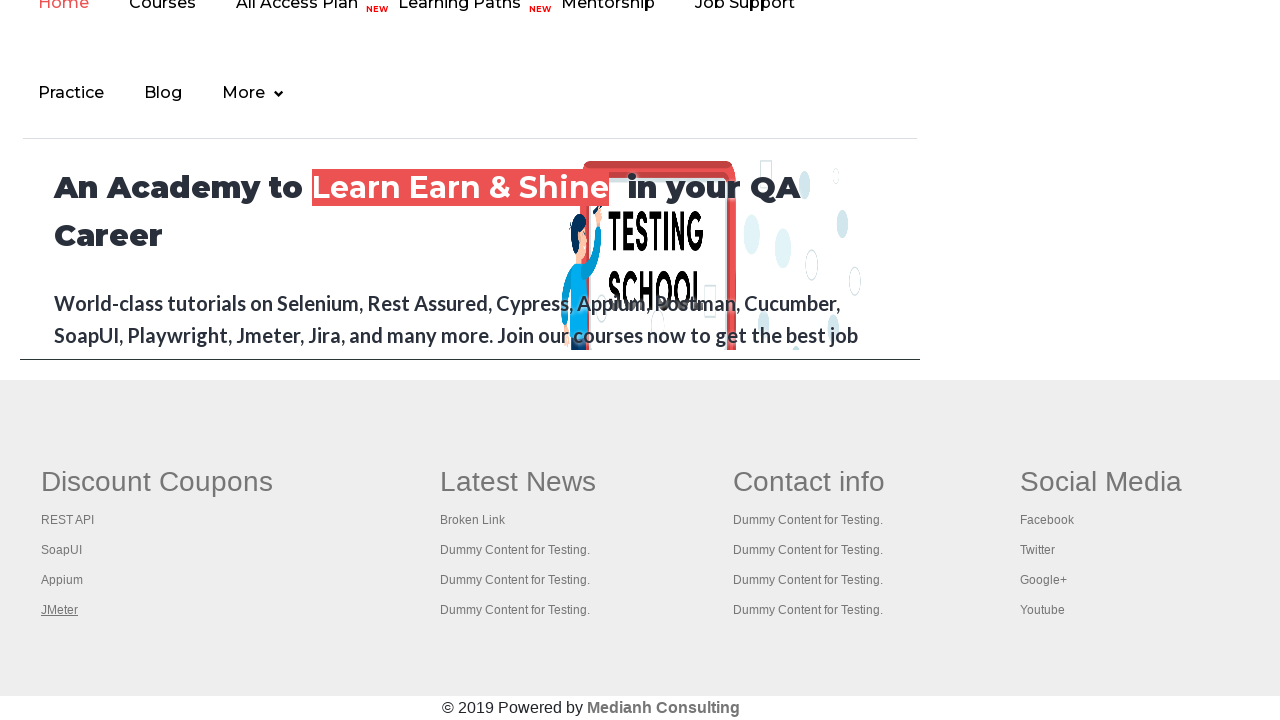

Retrieved all open pages/tabs: 5 total
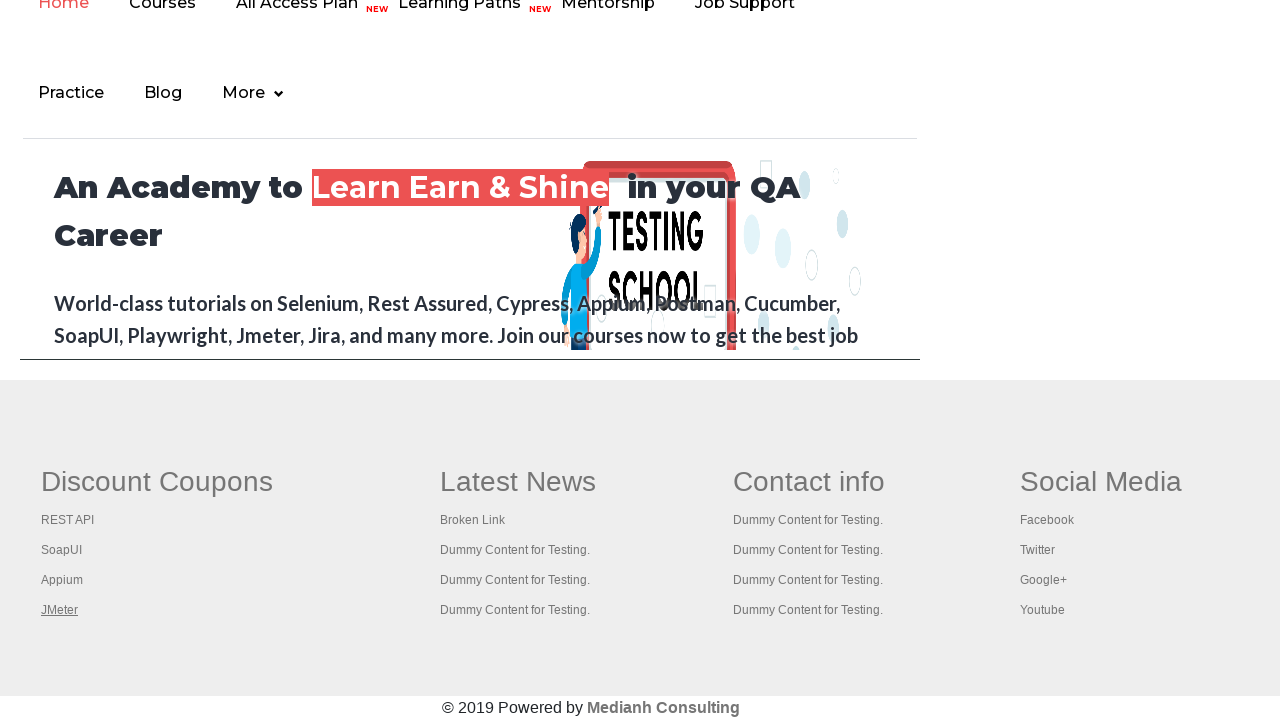

Open page title: Practice Page
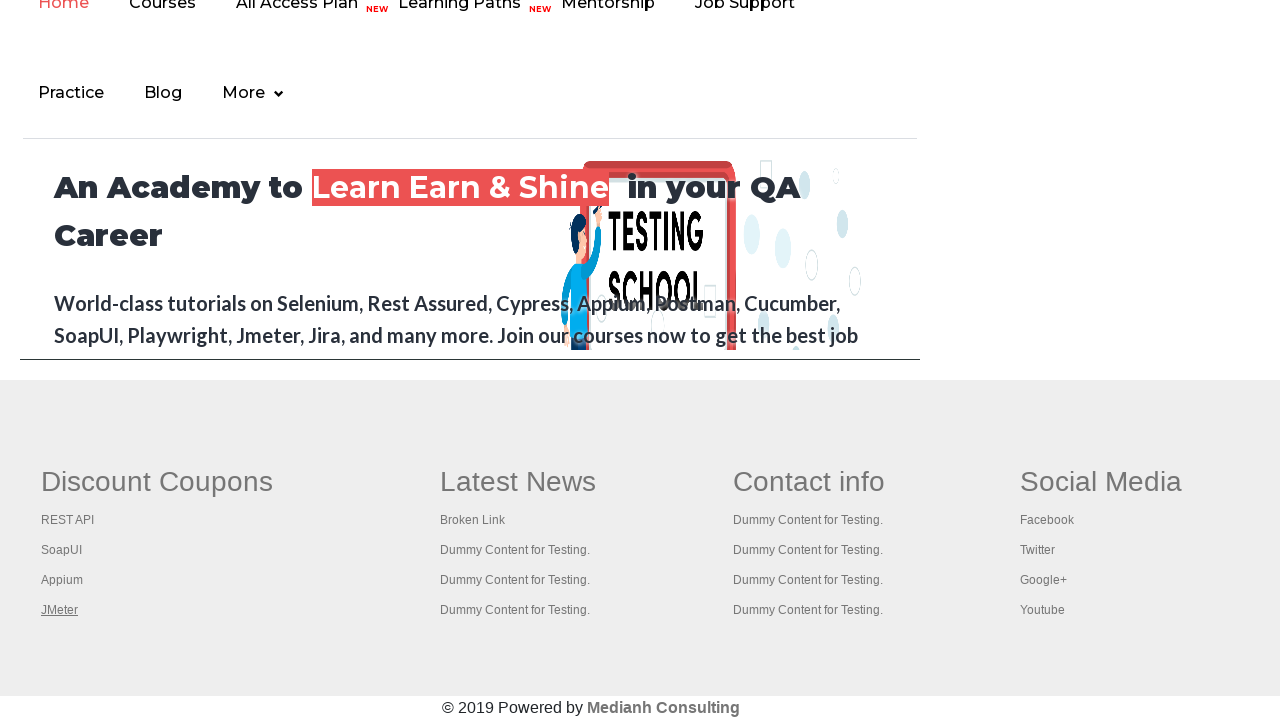

Open page title: REST API Tutorial
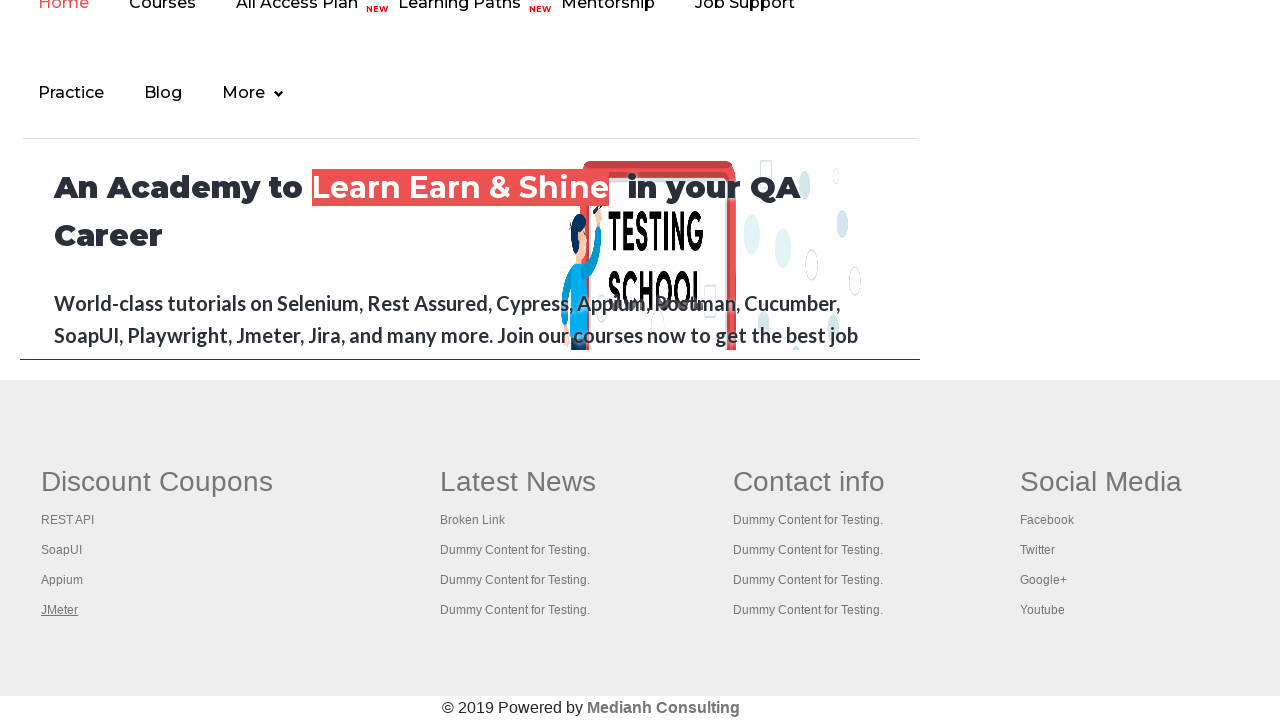

Open page title: The World’s Most Popular API Testing Tool | SoapUI
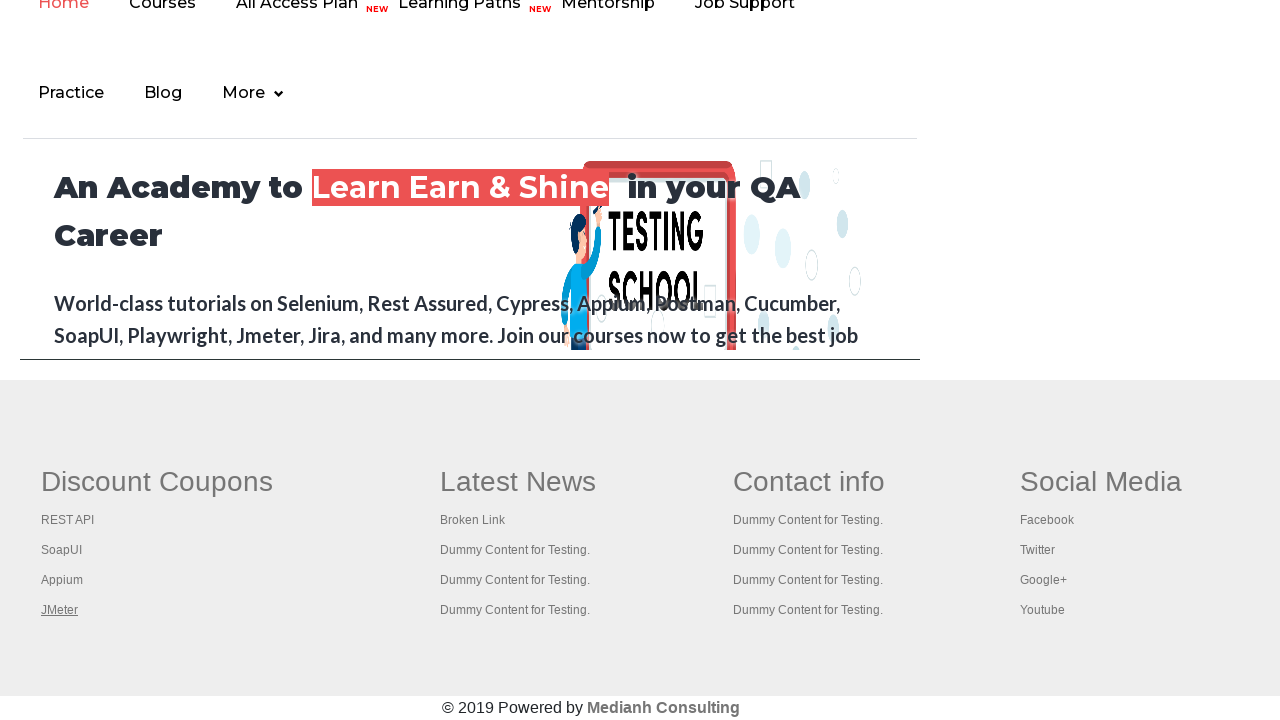

Open page title: Appium tutorial for Mobile Apps testing | RahulShetty Academy | Rahul
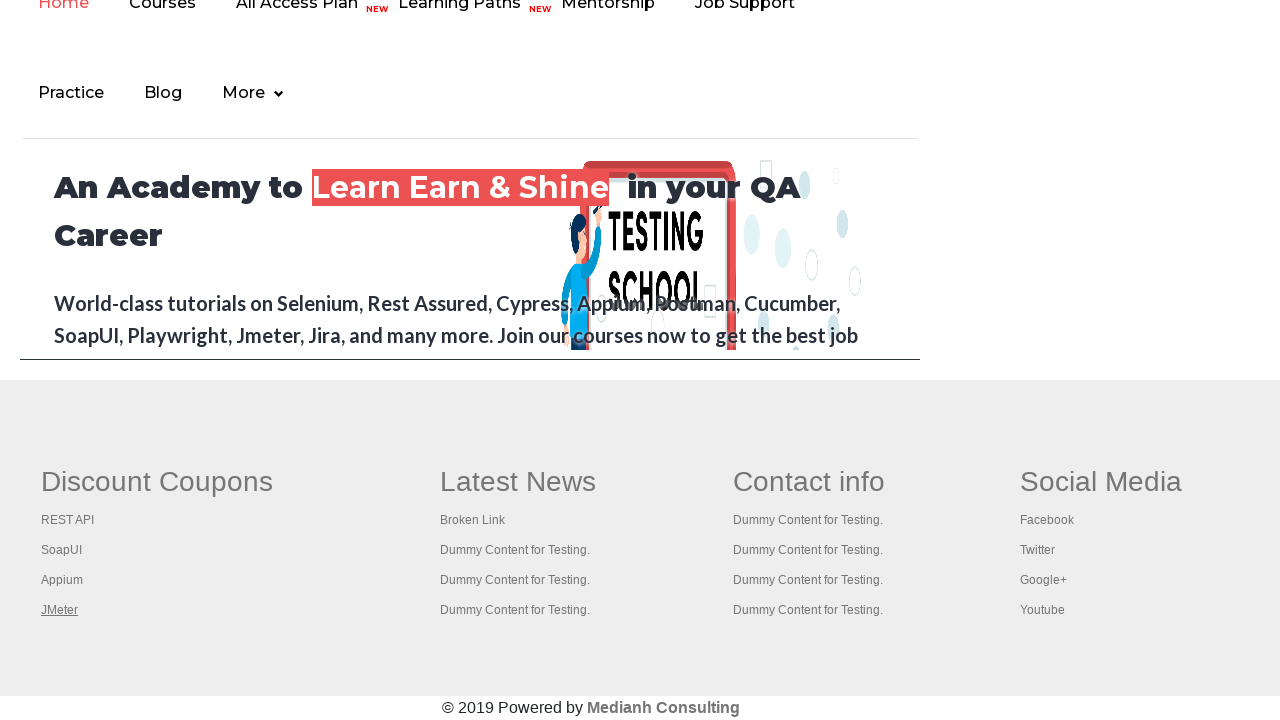

Open page title: Apache JMeter - Apache JMeter™
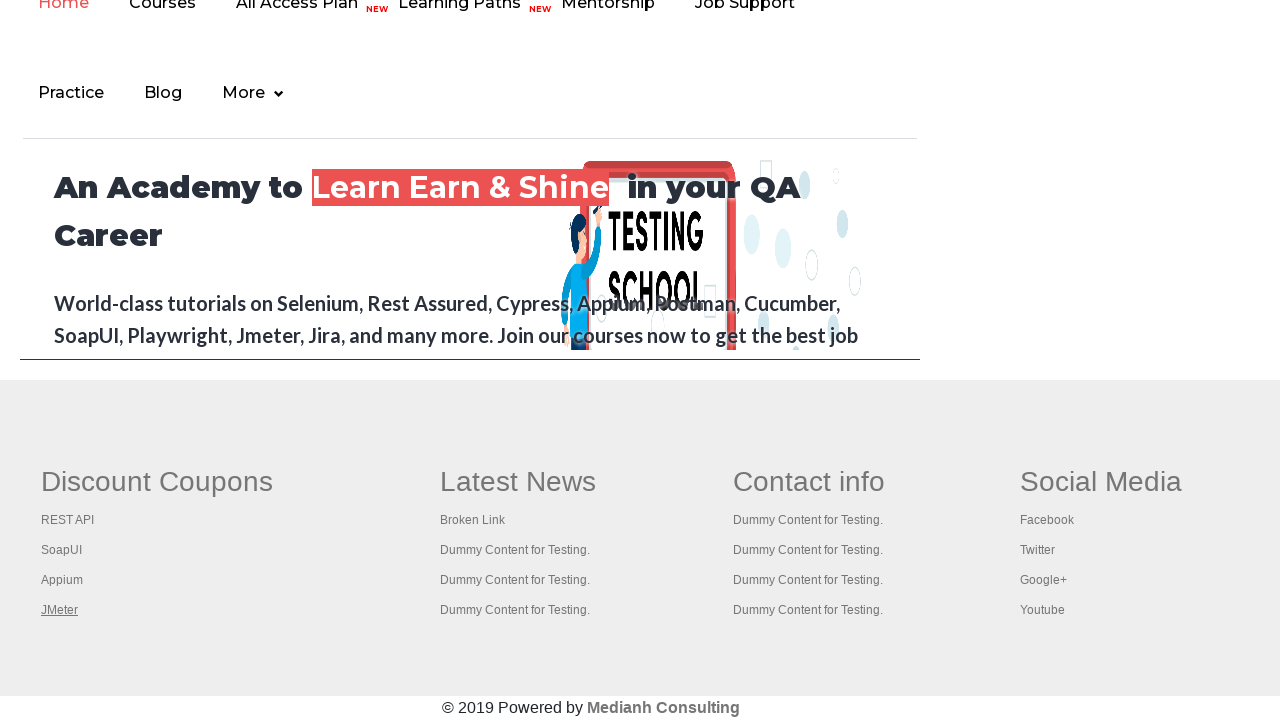

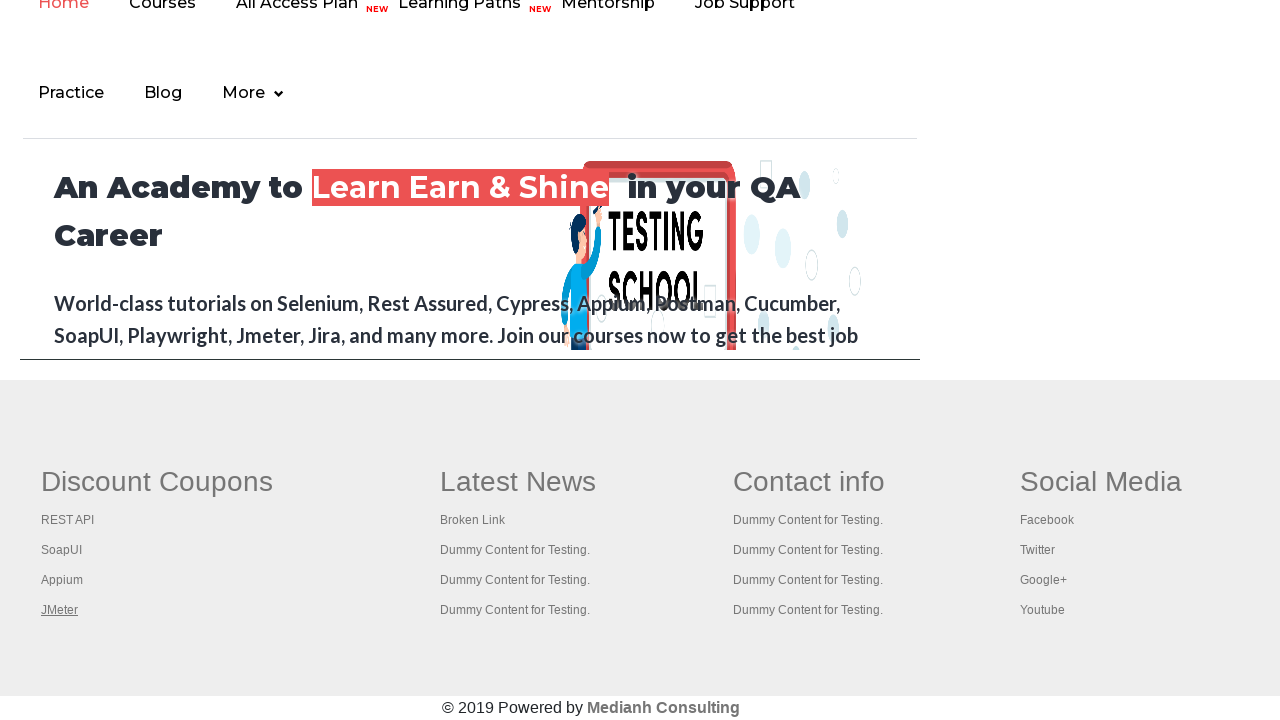